Tests email input field with a valid email value, submits the form and verifies success message

Starting URL: https://polis812.github.io/vacuu/

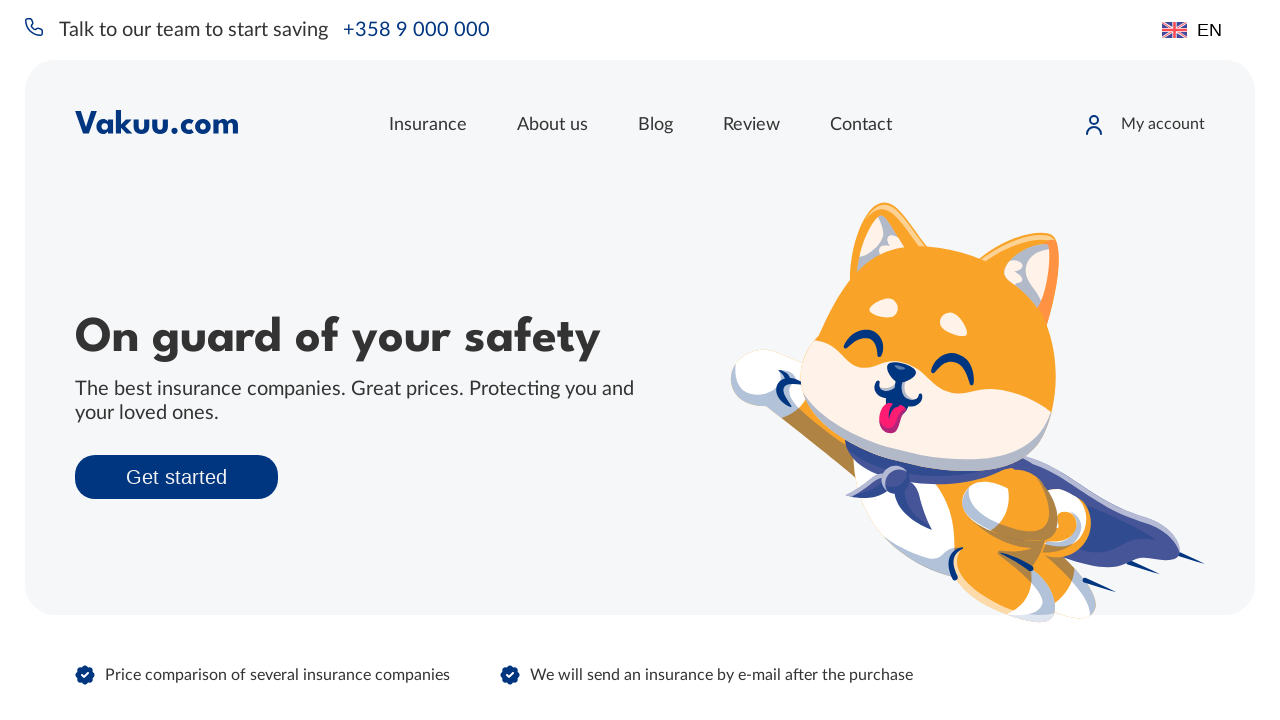

Filled email input field with valid email 'marry@gmail.com' on input[type=text]
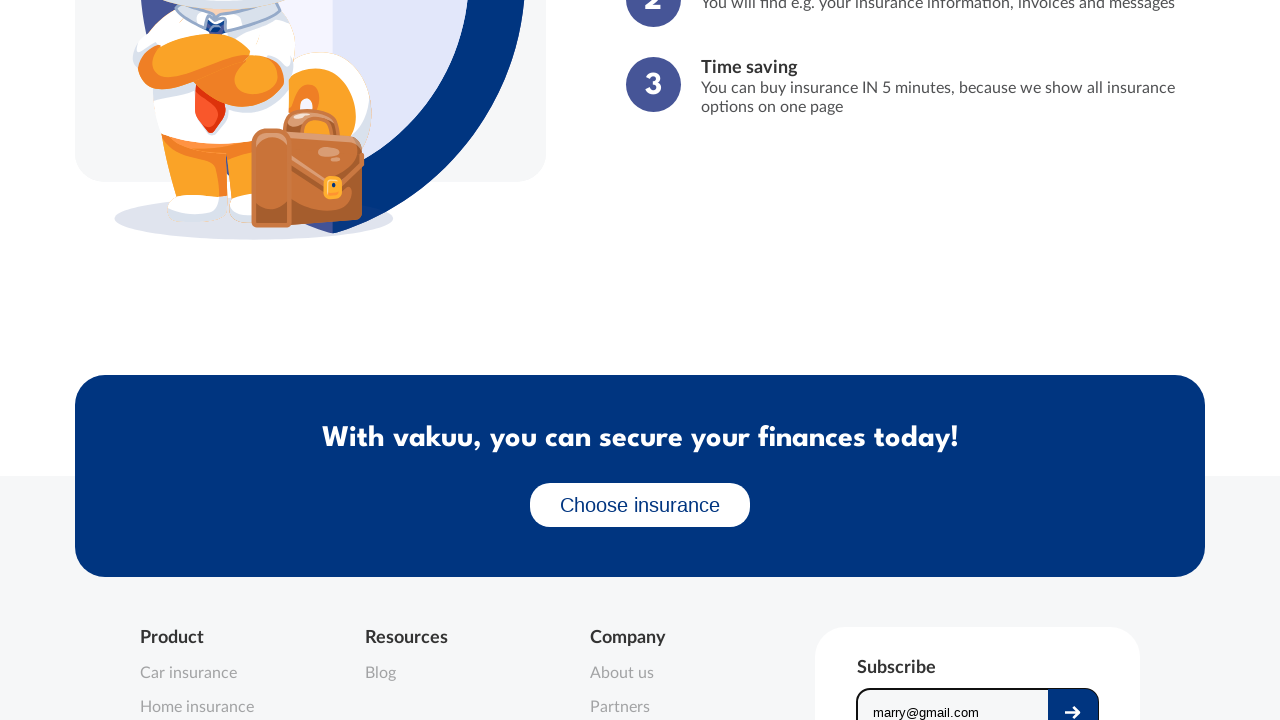

Clicked submit button to submit the form at (1073, 697) on [class=submit-btn]
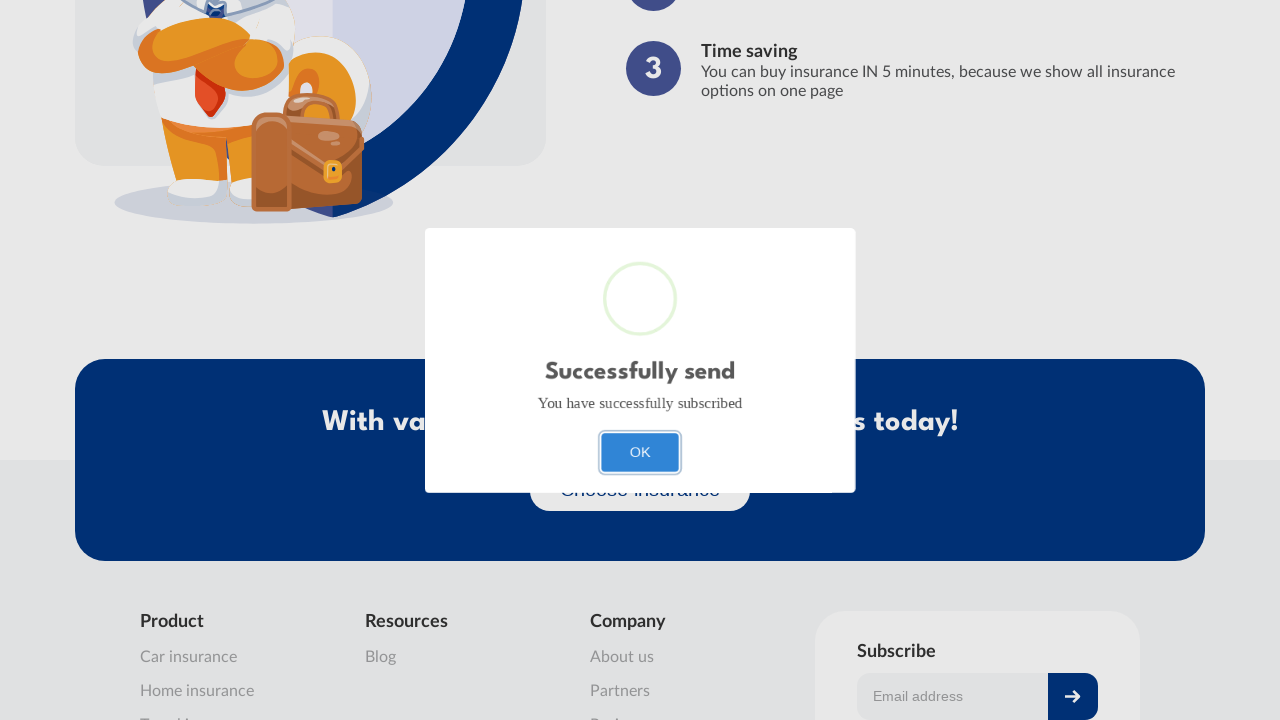

Success message appeared after form submission
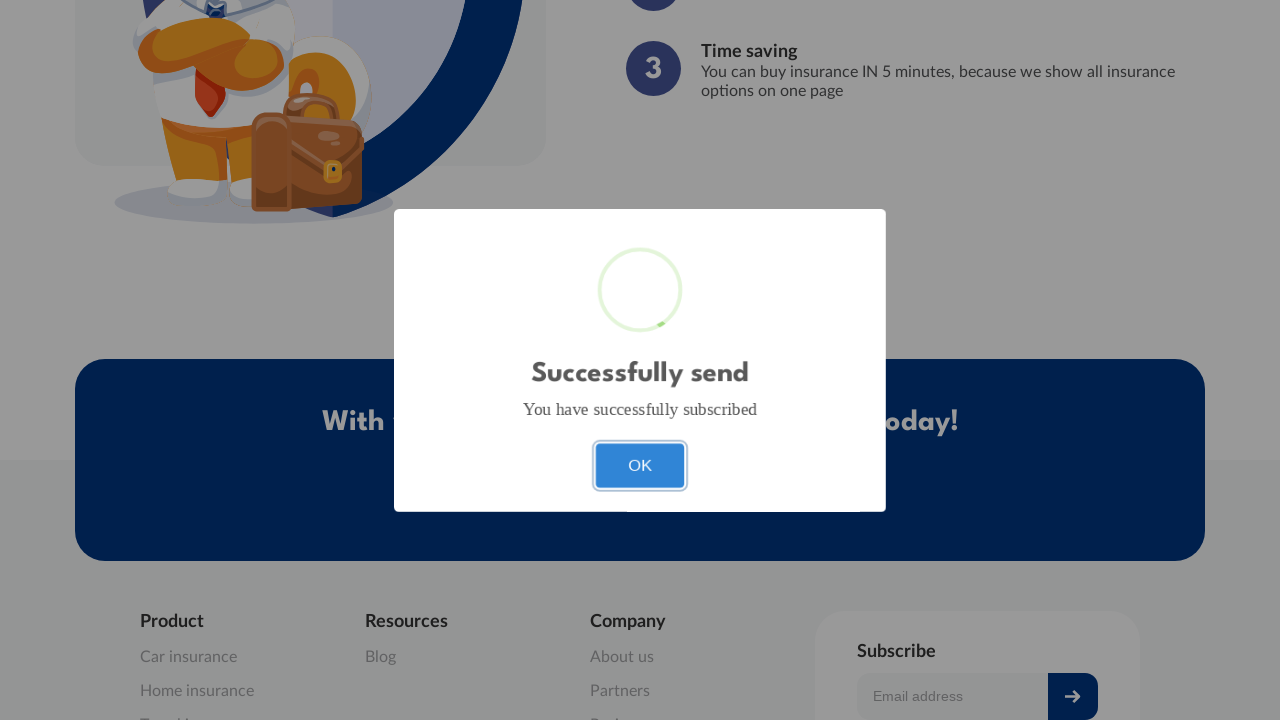

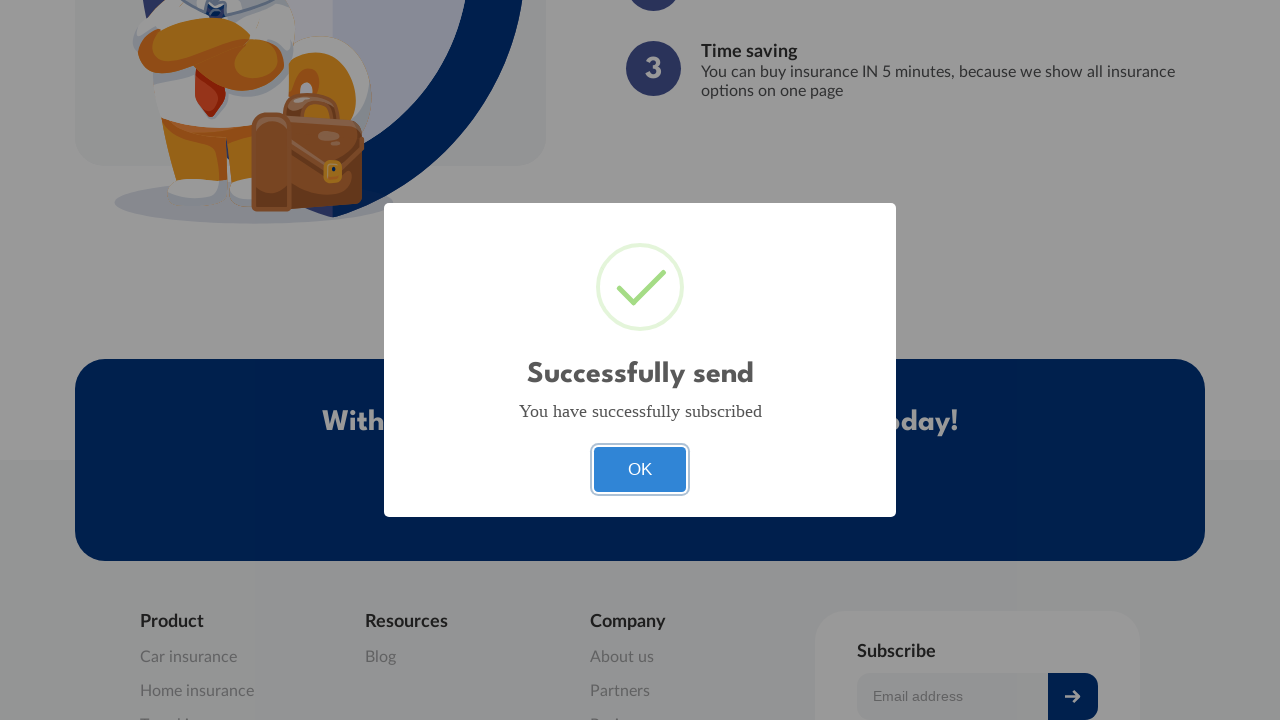